Tests the Add/Remove Elements functionality by clicking the Add Element button to make a Delete button appear, then clicking Delete to remove it, and verifying the element visibility changes correctly.

Starting URL: https://testotomasyonu.com/addremove/

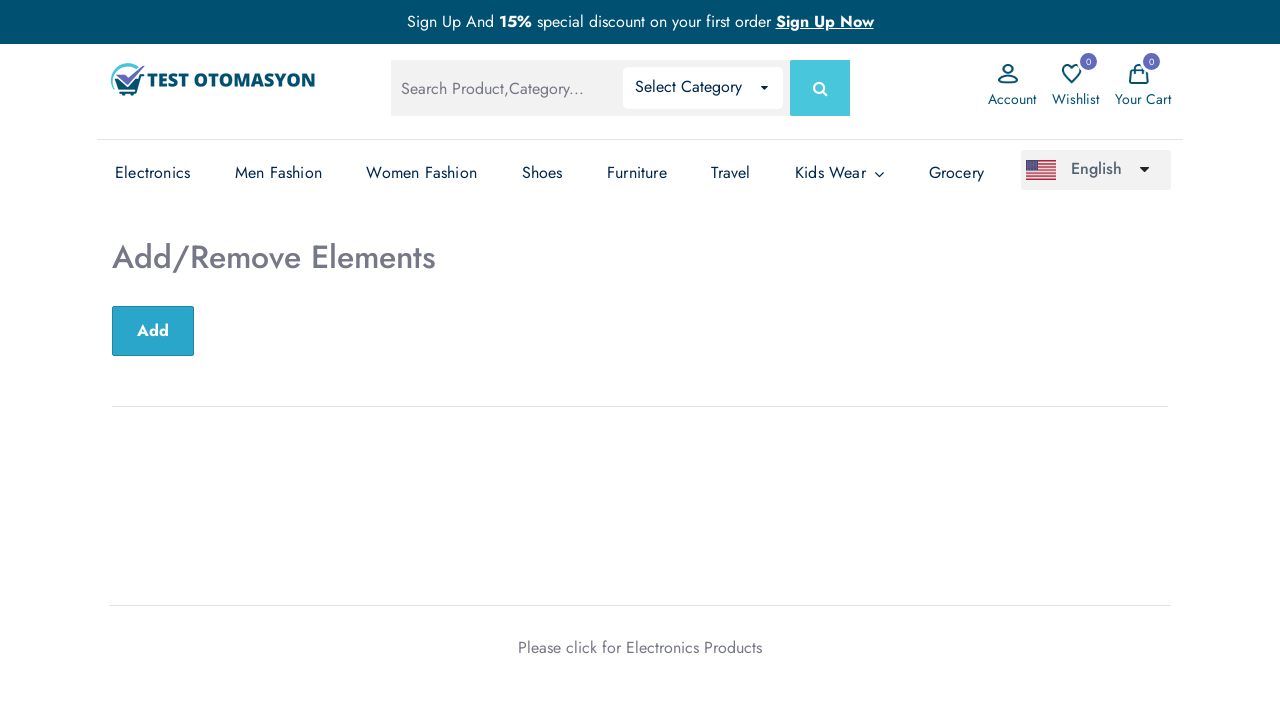

Clicked Add Element button to create Delete button at (153, 331) on button#sub-btn
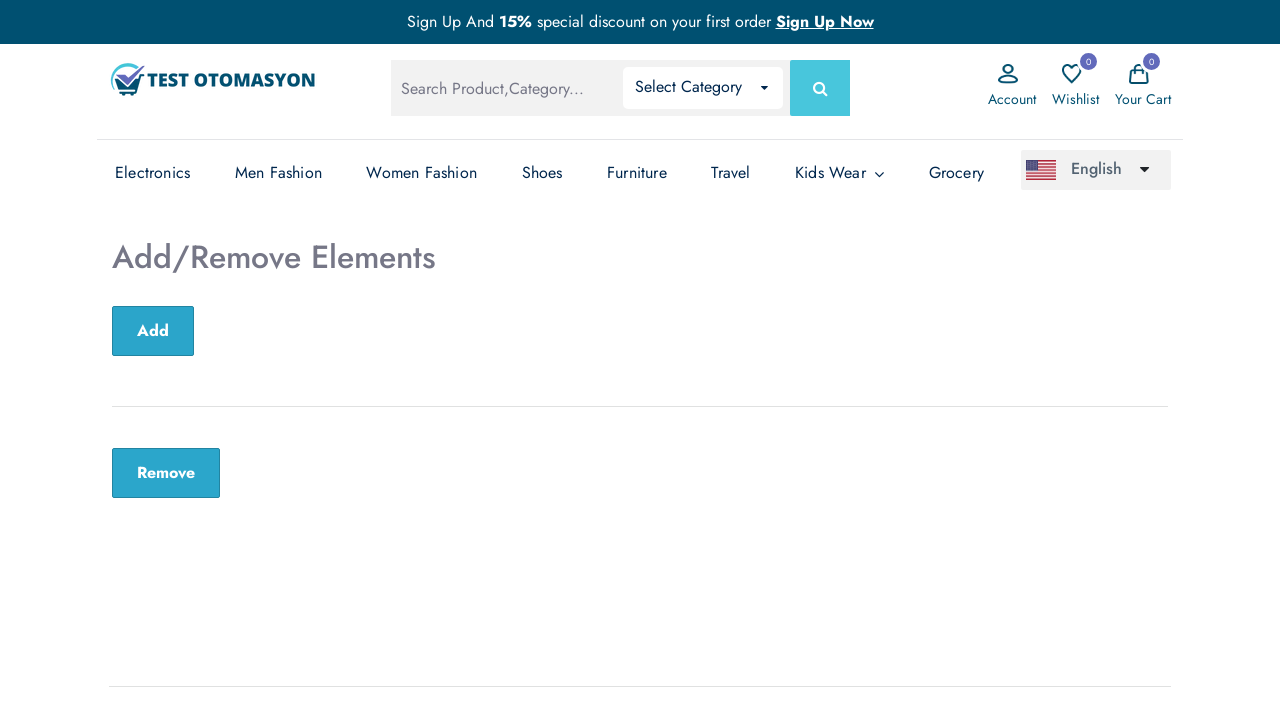

Delete button appeared and became visible
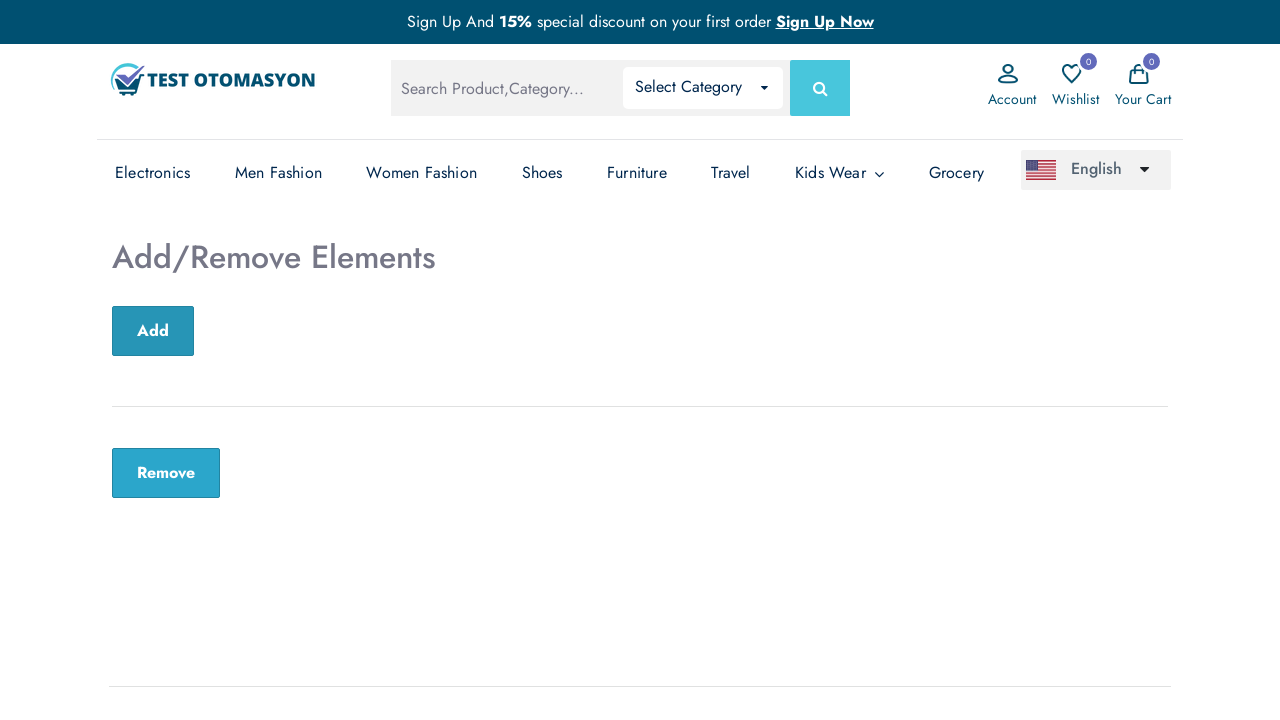

Clicked Delete button to remove the element at (166, 473) on button.remove-btn
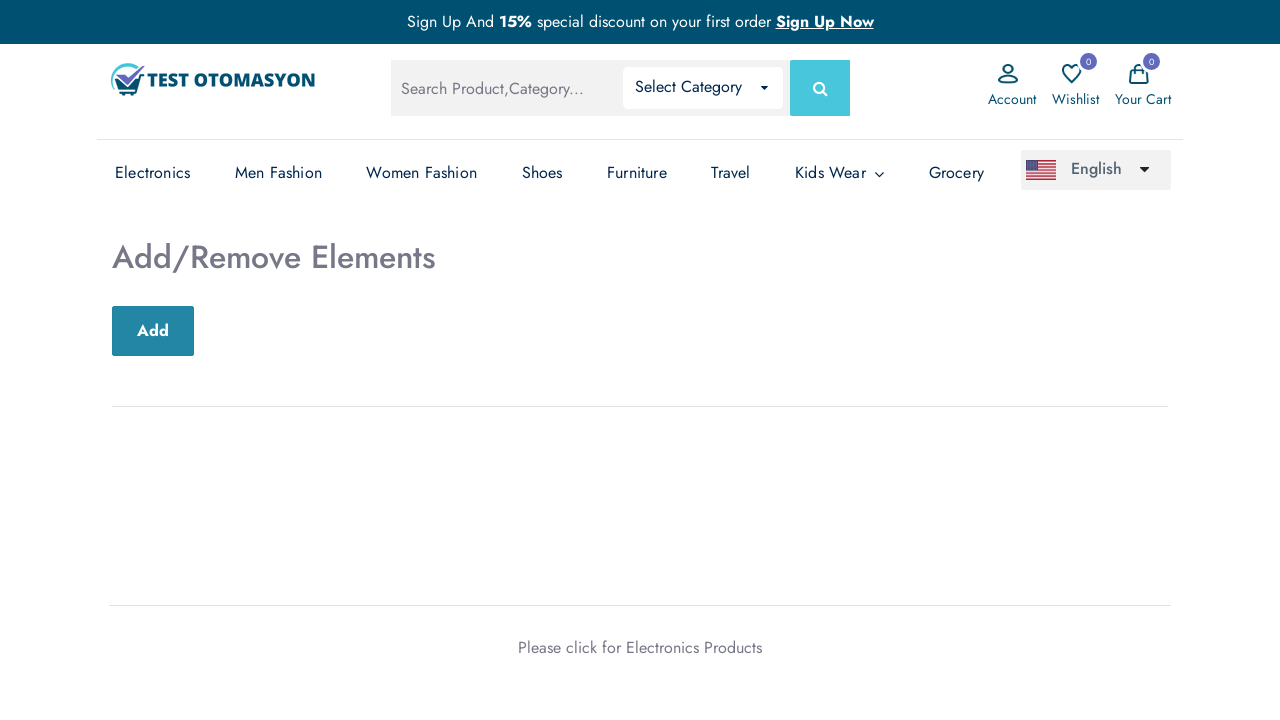

Container element is still visible after deletion
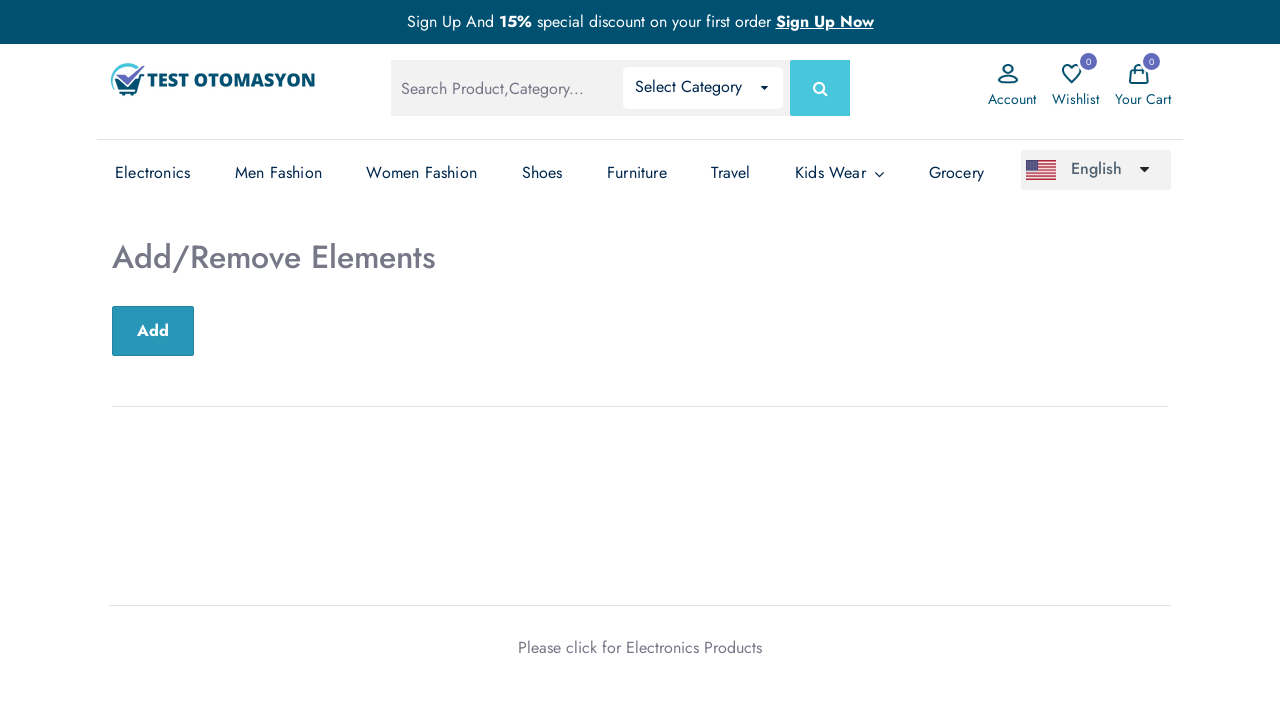

Verified Delete button is no longer present on the page
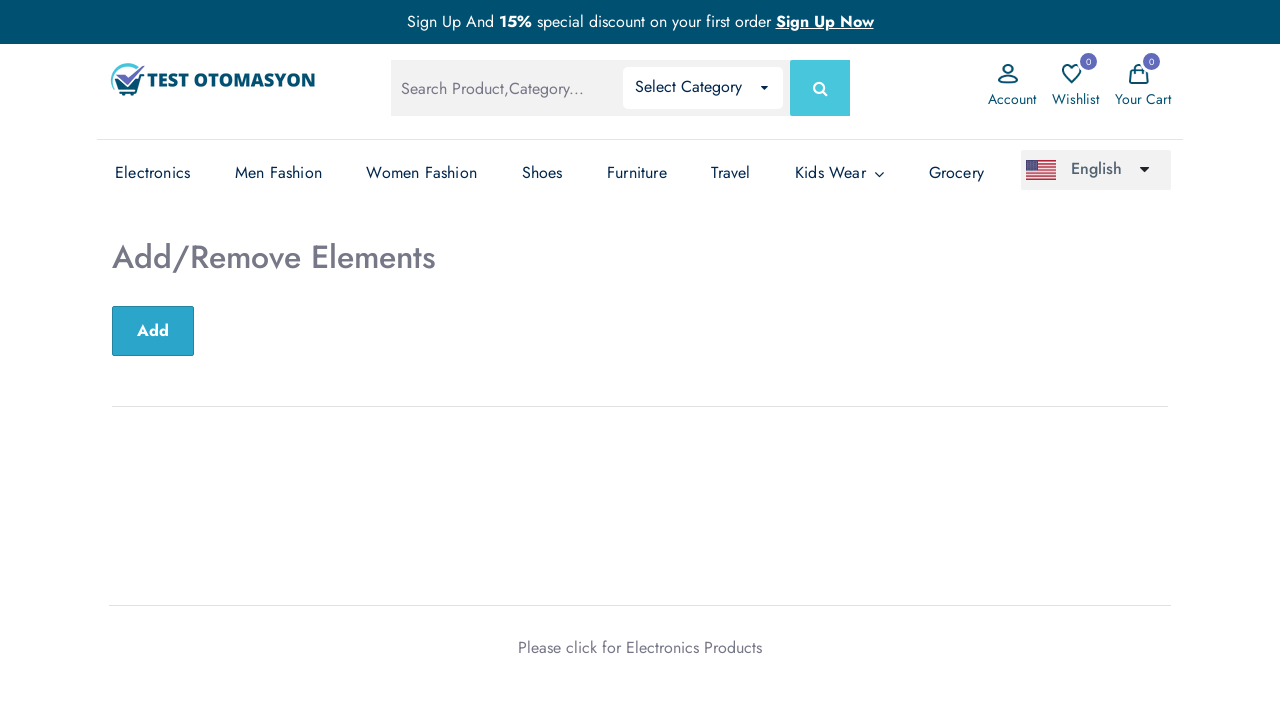

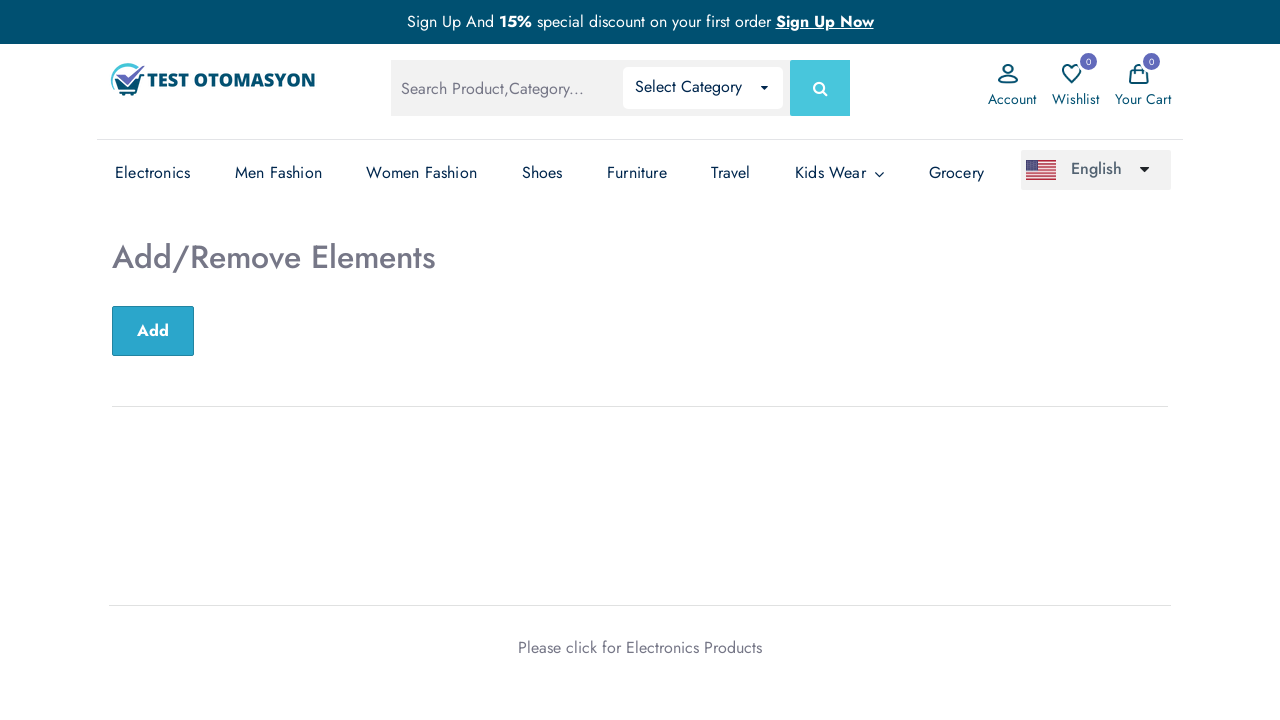